Navigates to a practice automation page and verifies that footer links are accessible by checking their HTTP response codes

Starting URL: https://rahulshettyacademy.com/AutomationPractice/

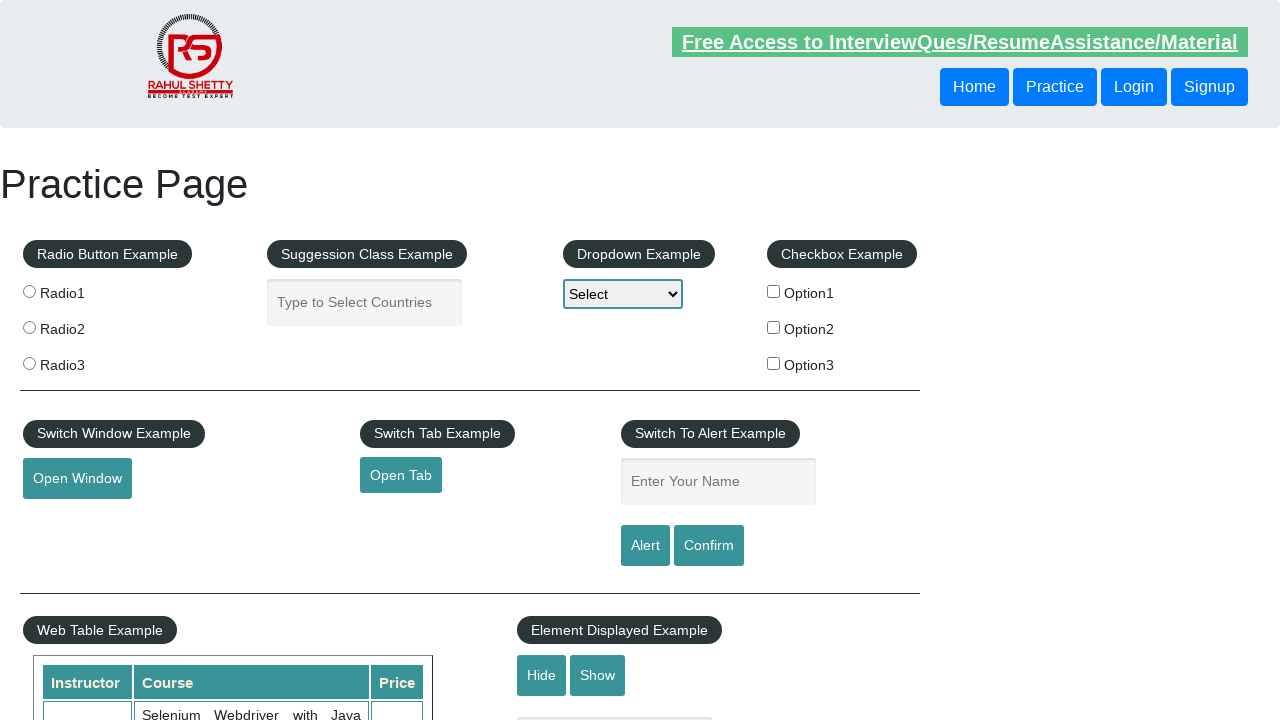

Navigated to practice automation page
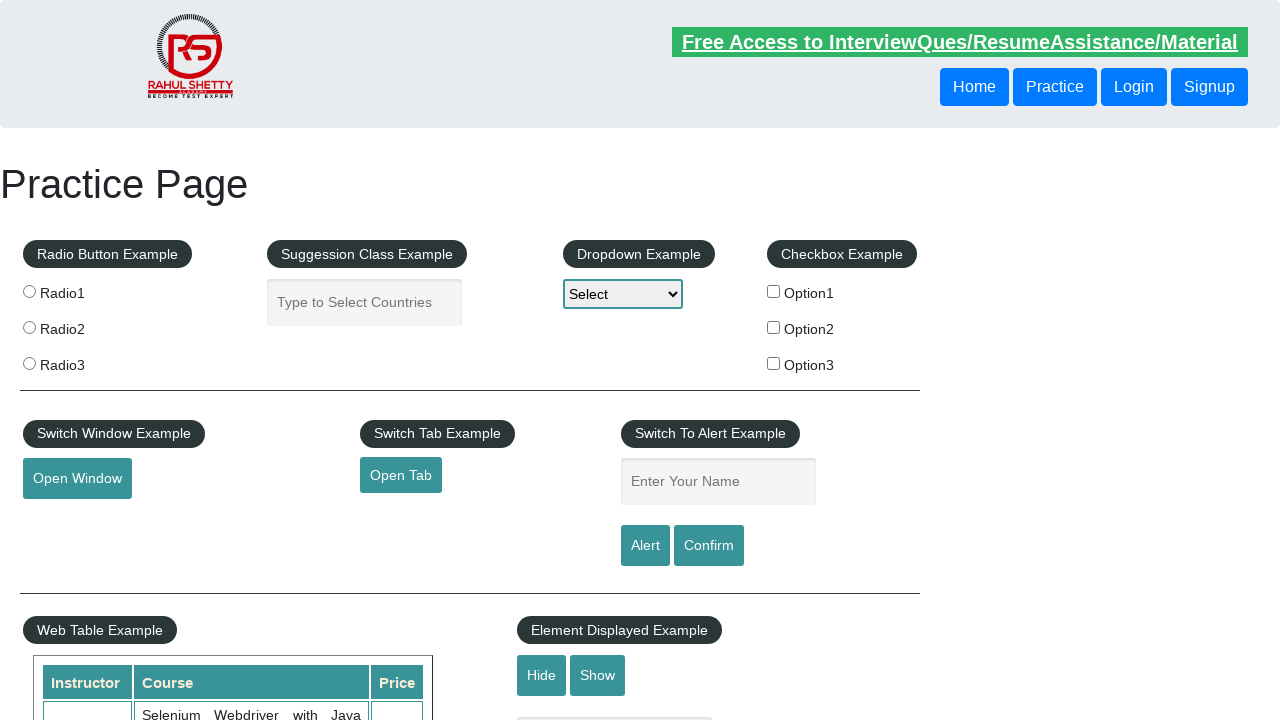

Footer links selector loaded
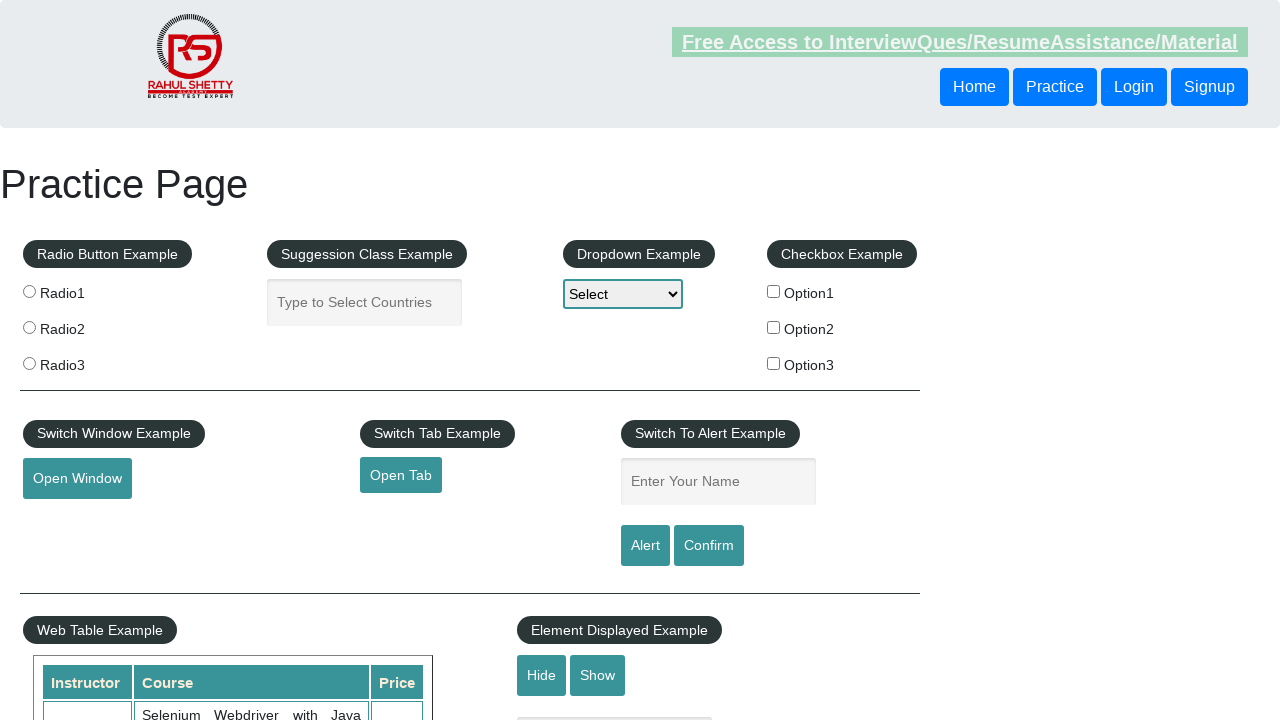

Retrieved 20 footer links
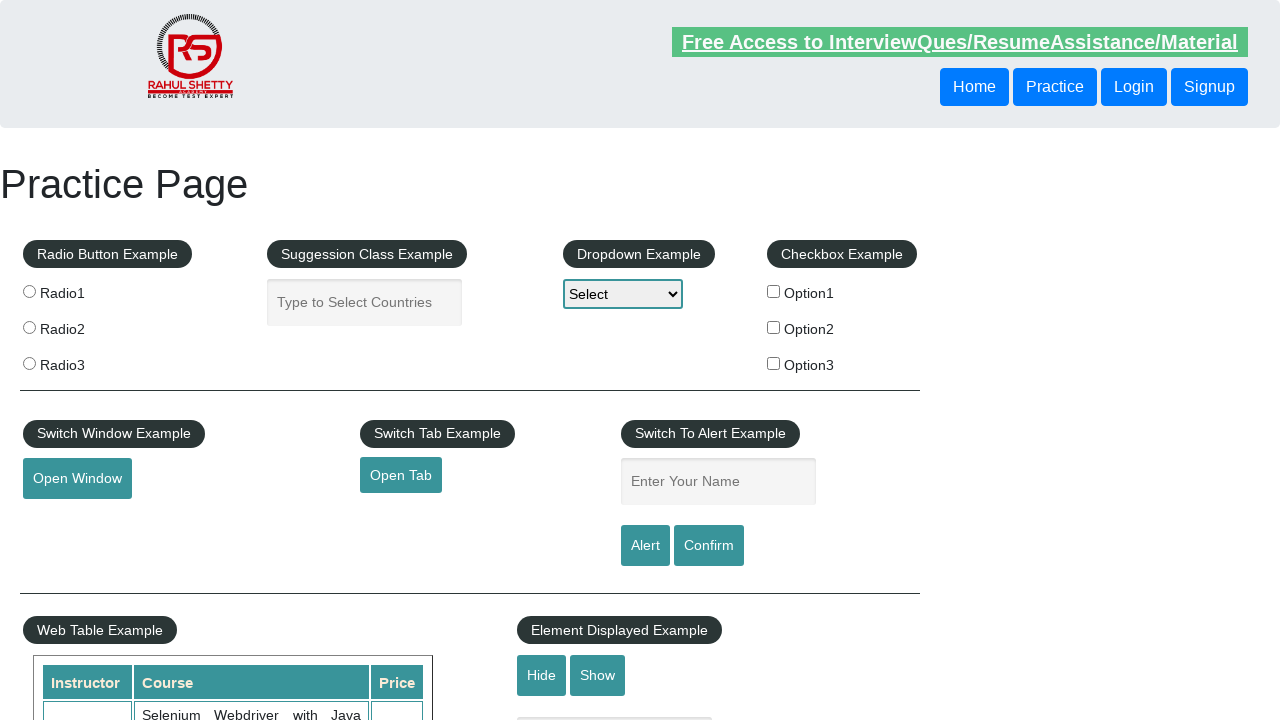

Verified that footer links are present
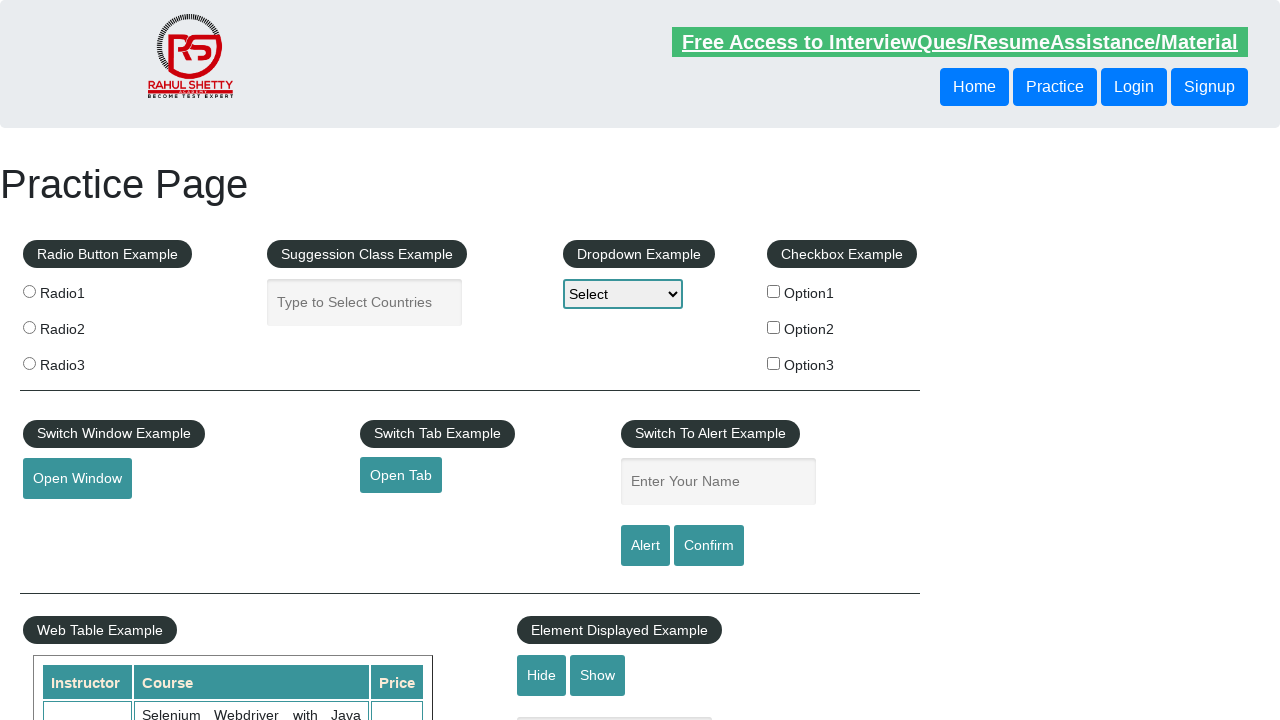

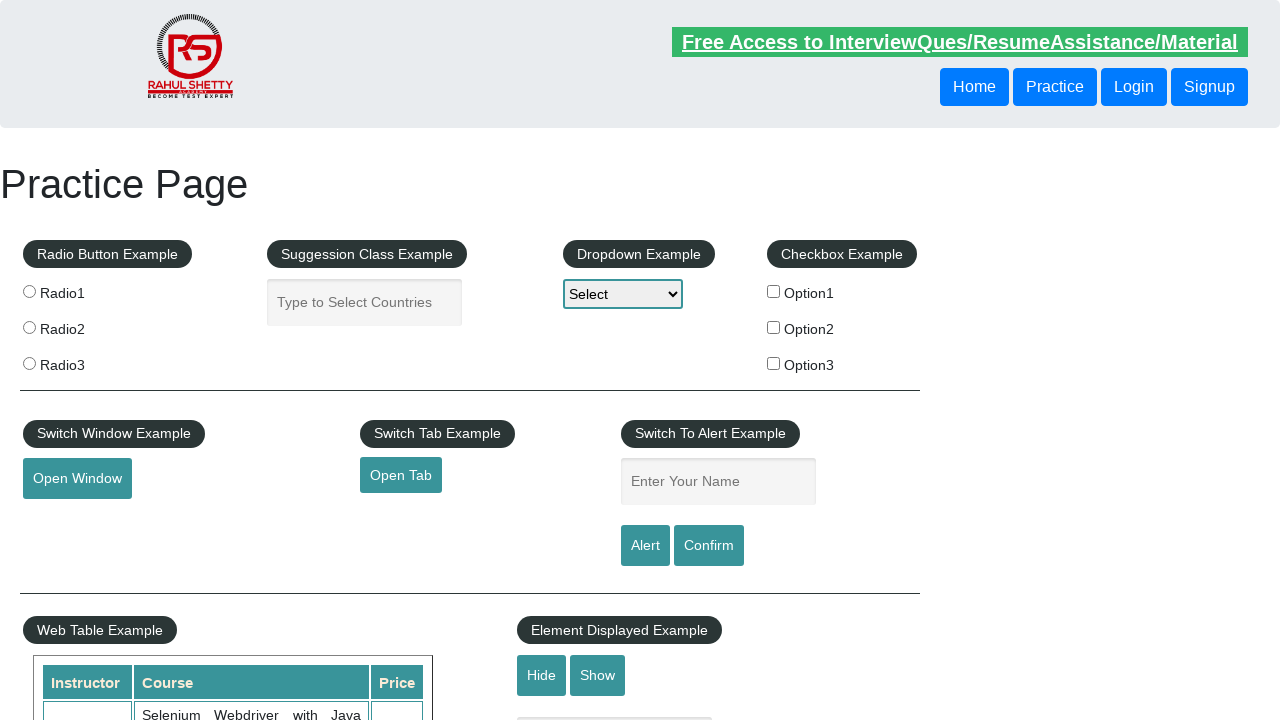